Tests JavaScript alert handling on an automation practice page by clicking an alert button and accepting the browser alert dialog.

Starting URL: https://rahulshettyacademy.com/AutomationPractice/

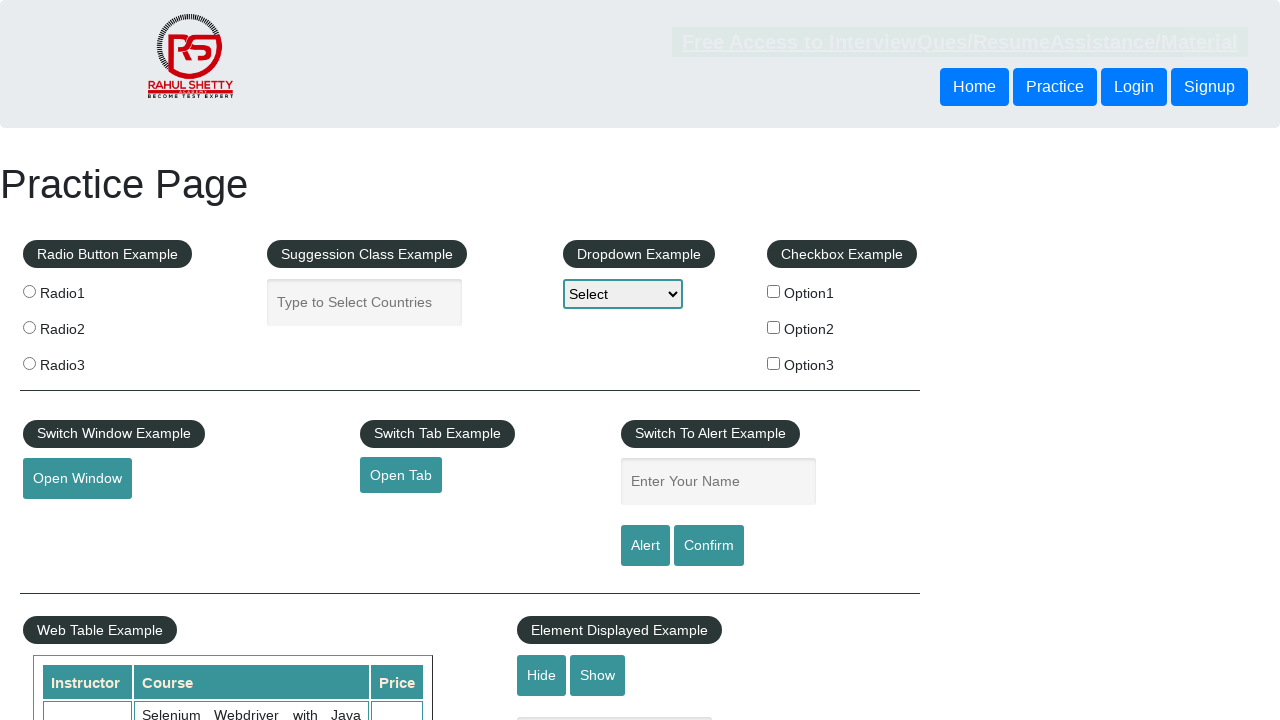

Clicked alert button to trigger JavaScript alert at (645, 546) on #alertbtn
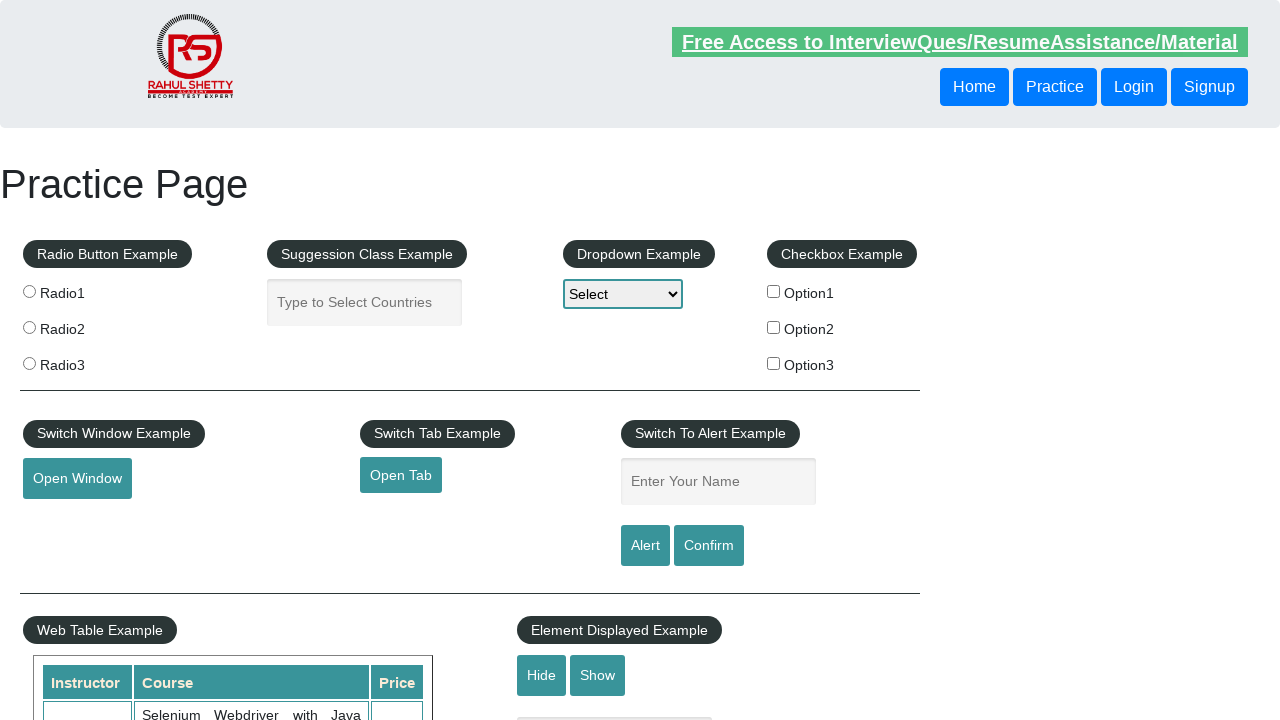

Set up dialog handler to accept browser alerts
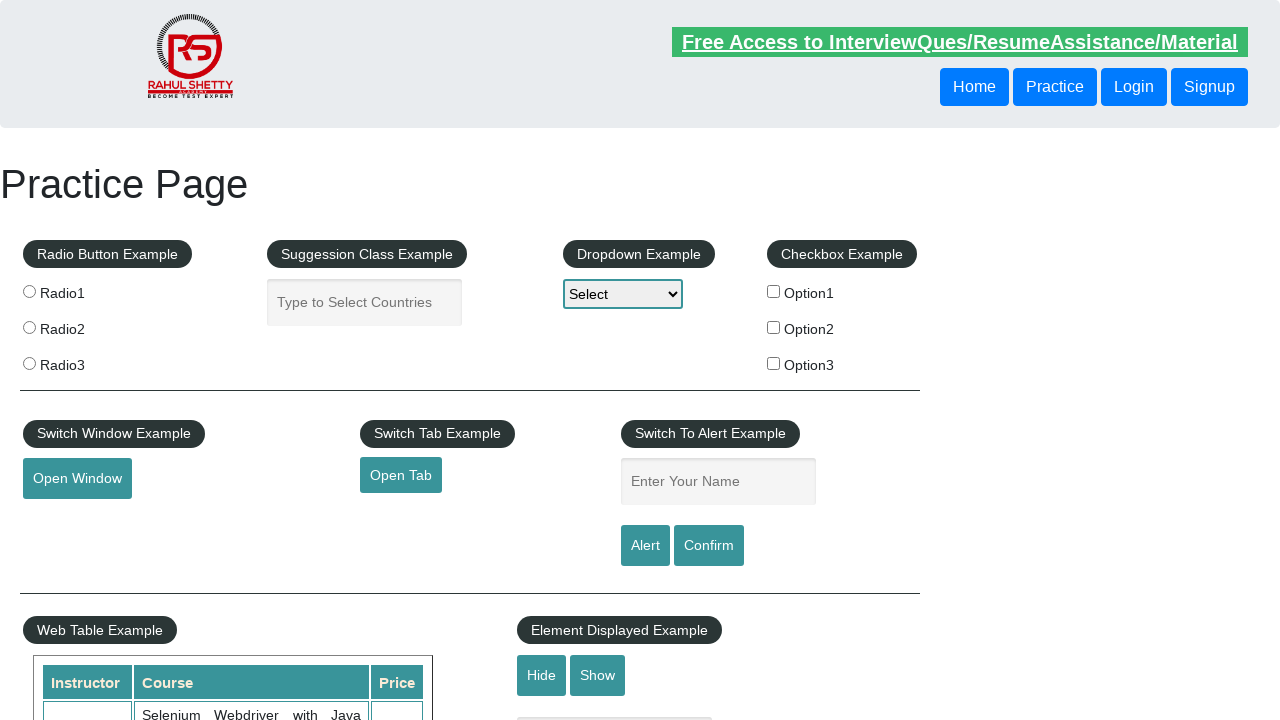

Clicked alert button again to interact with alert at (645, 546) on #alertbtn
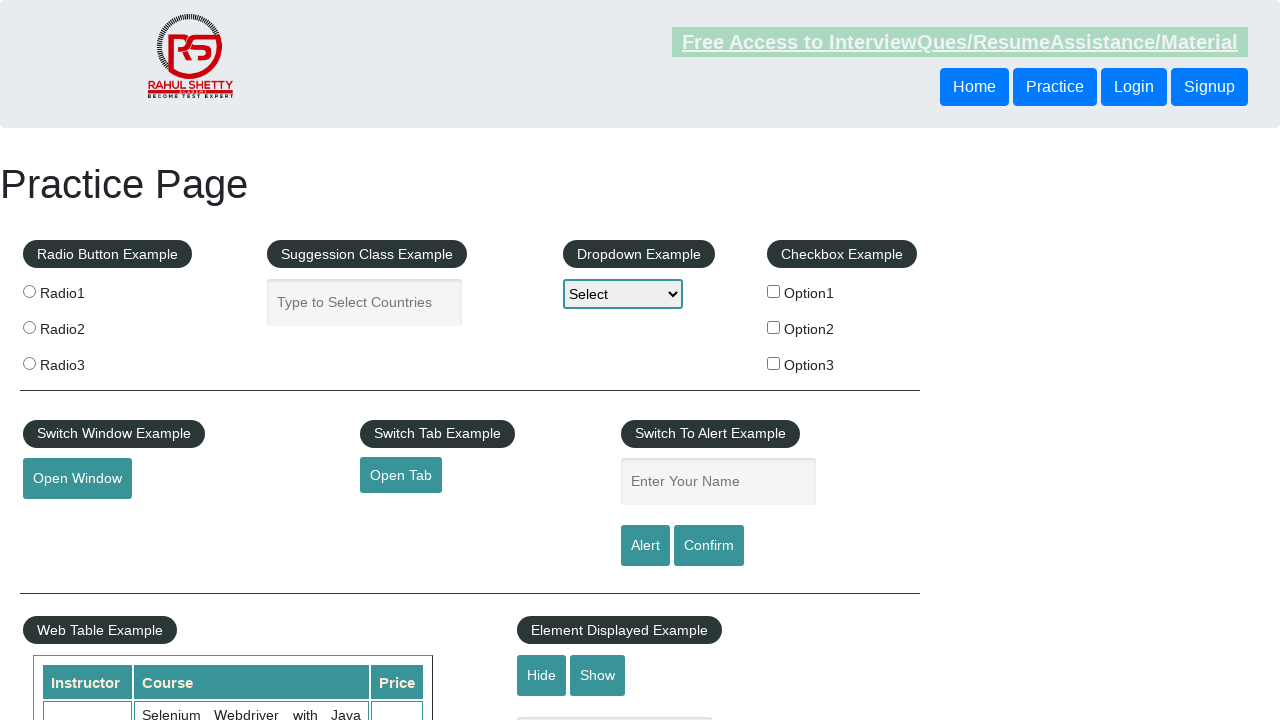

Waited for alert to be handled
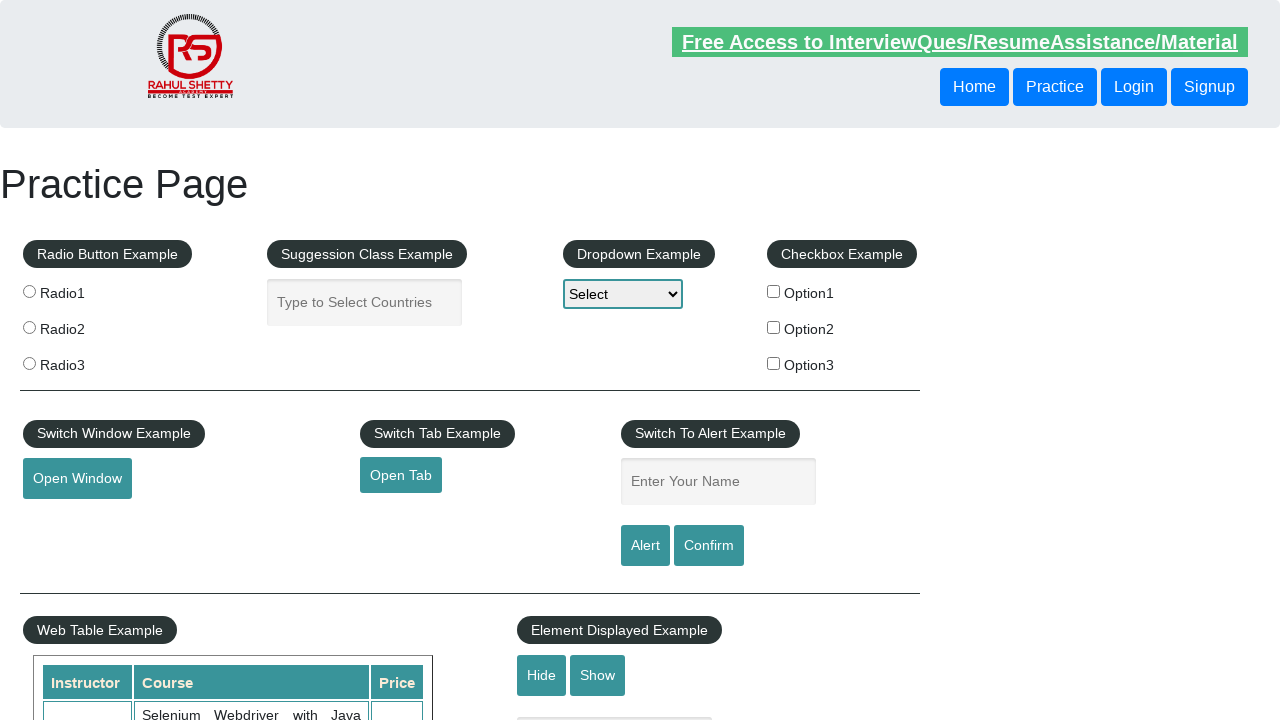

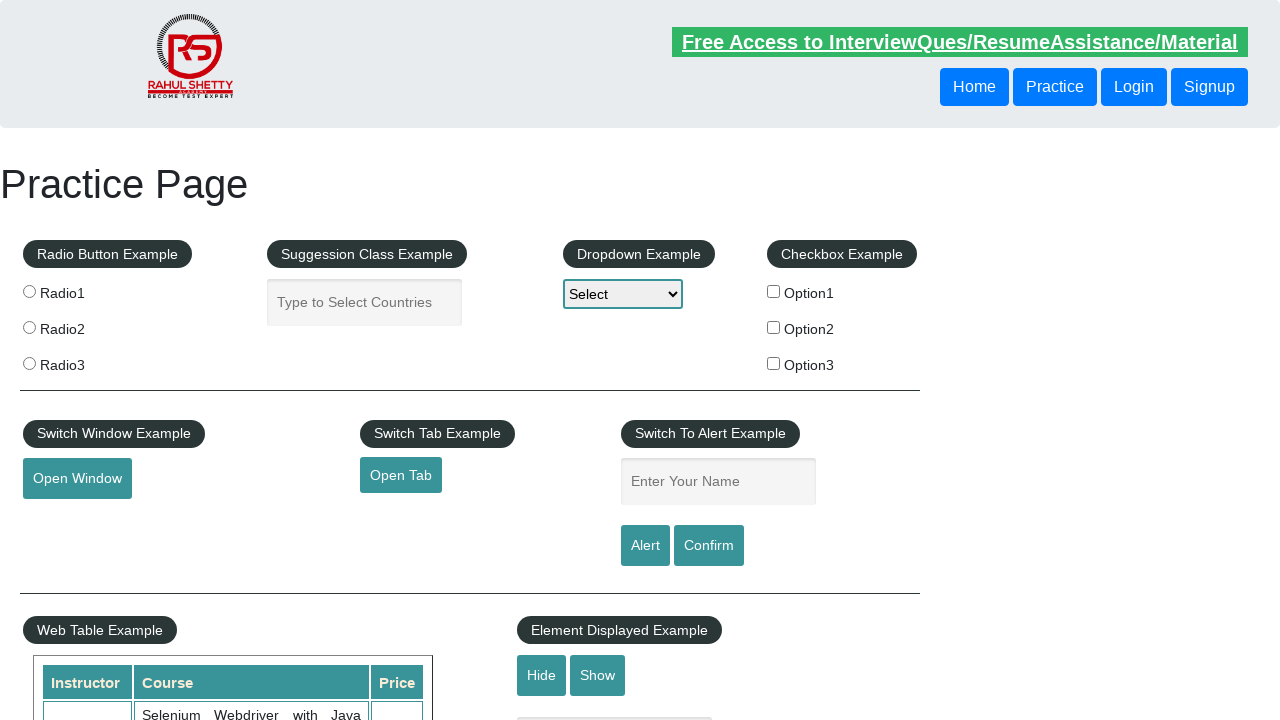